Navigates to News section, scrolls to restaurant section, and clicks on the Chinese restaurant article

Starting URL: https://removalsorpington.co.uk/

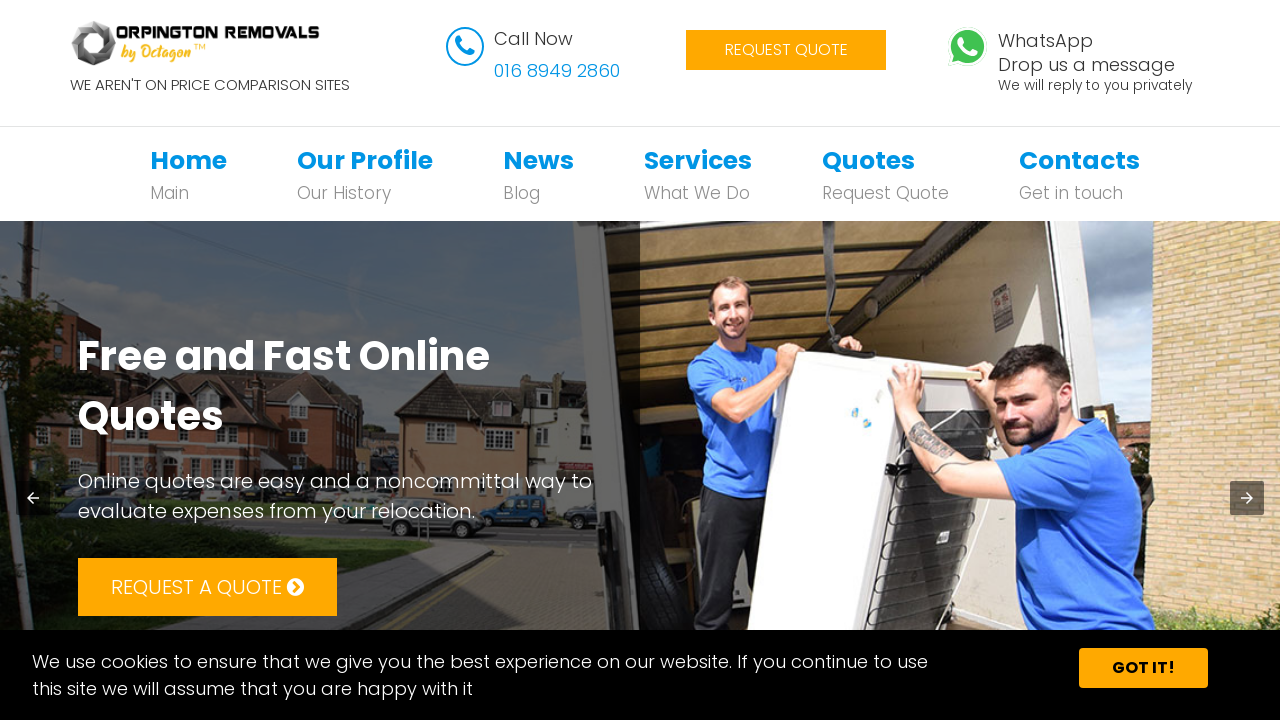

Clicked on News navigation link at (538, 160) on xpath=//*[@id='bs-example-navbar-collapse-1']/ul/li[3]/a
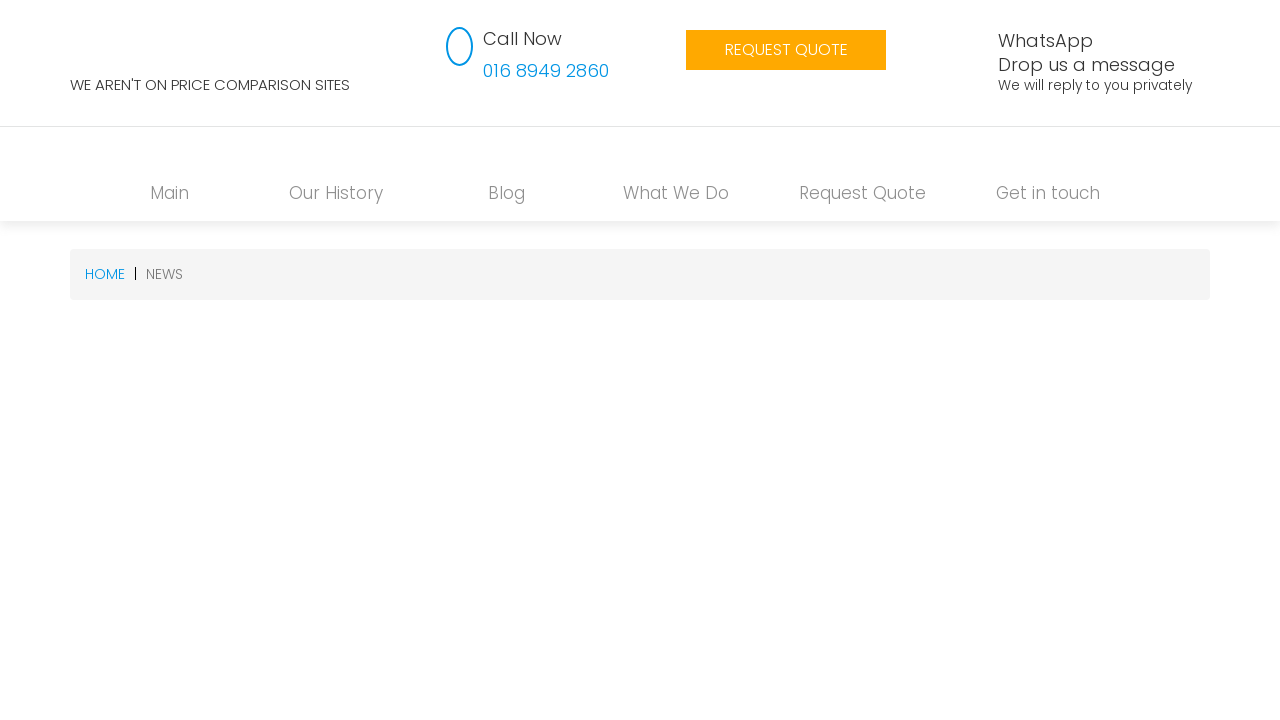

Waited for network idle after navigating to News section
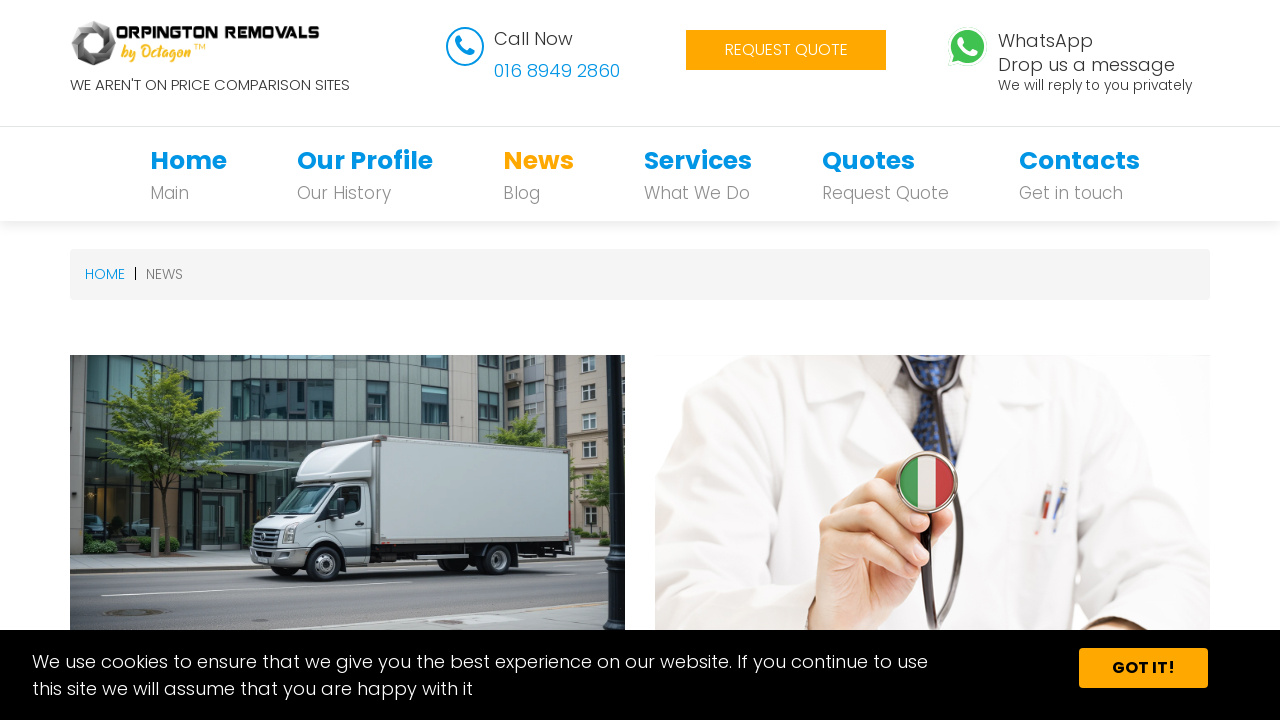

Scrolled to restaurant section
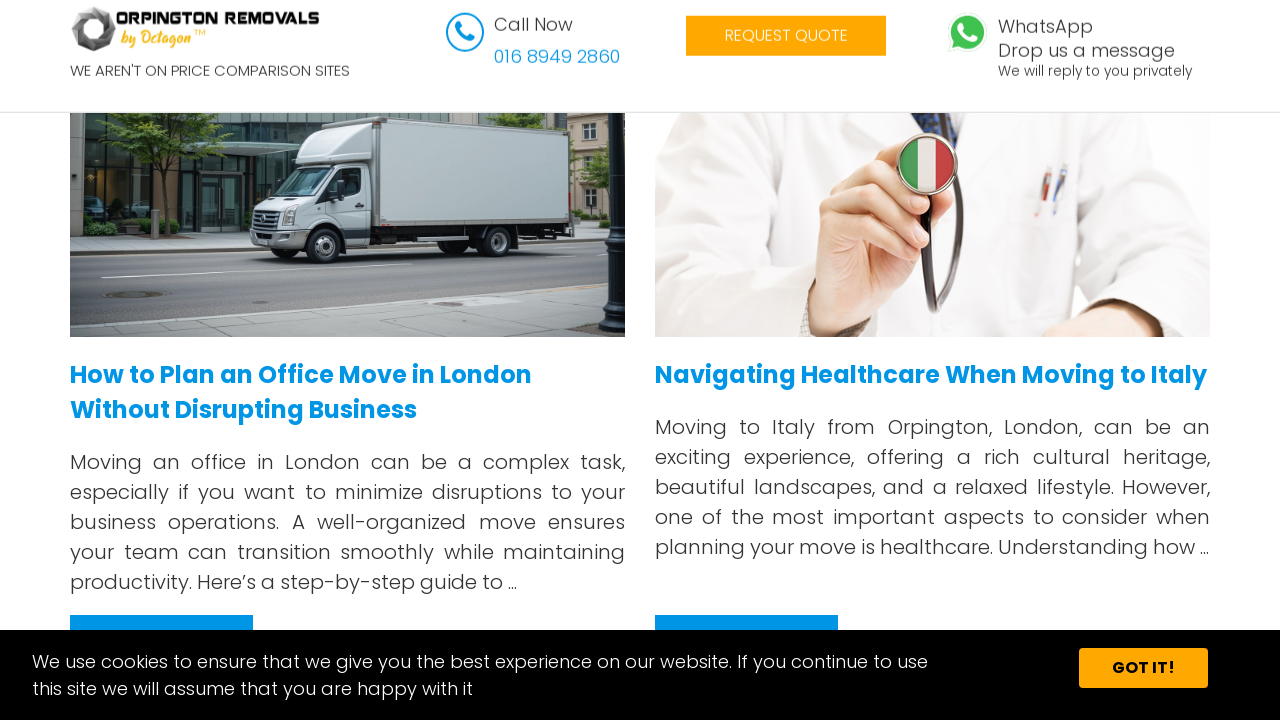

Clicked on Chinese restaurant article at (301, 374) on xpath=/html/body/section/div/div[1]/div[1]/h4/a
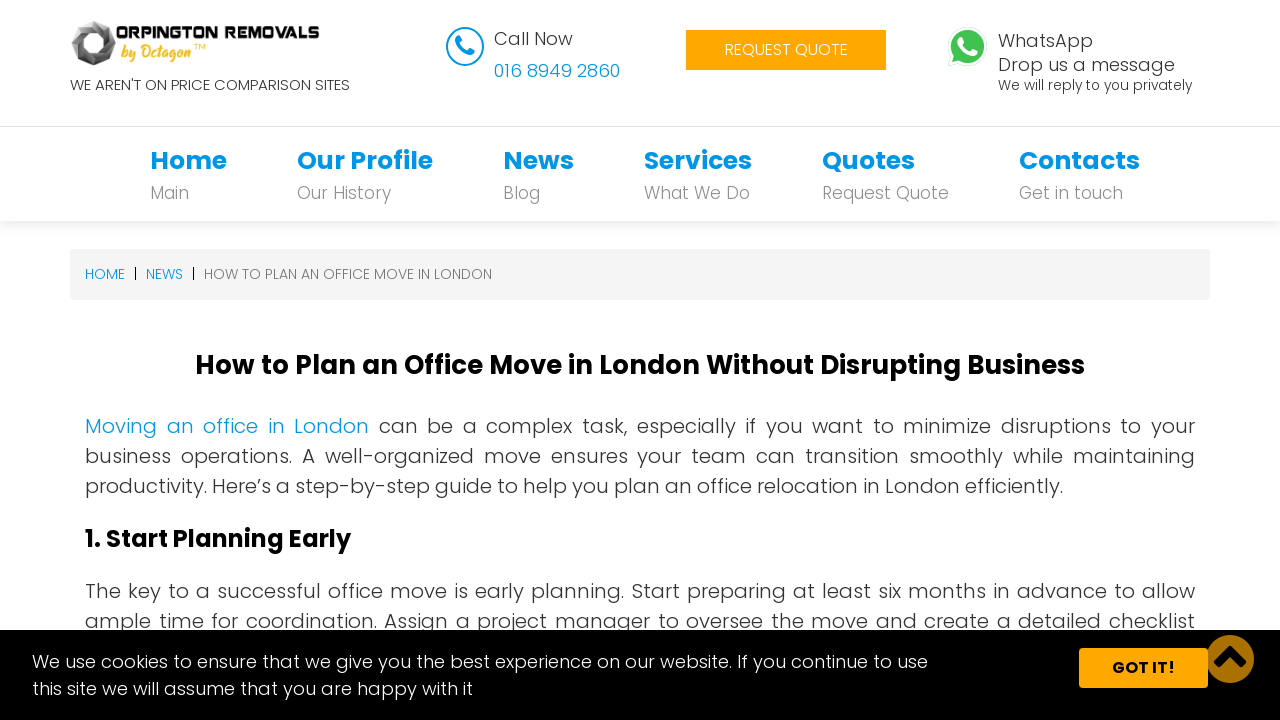

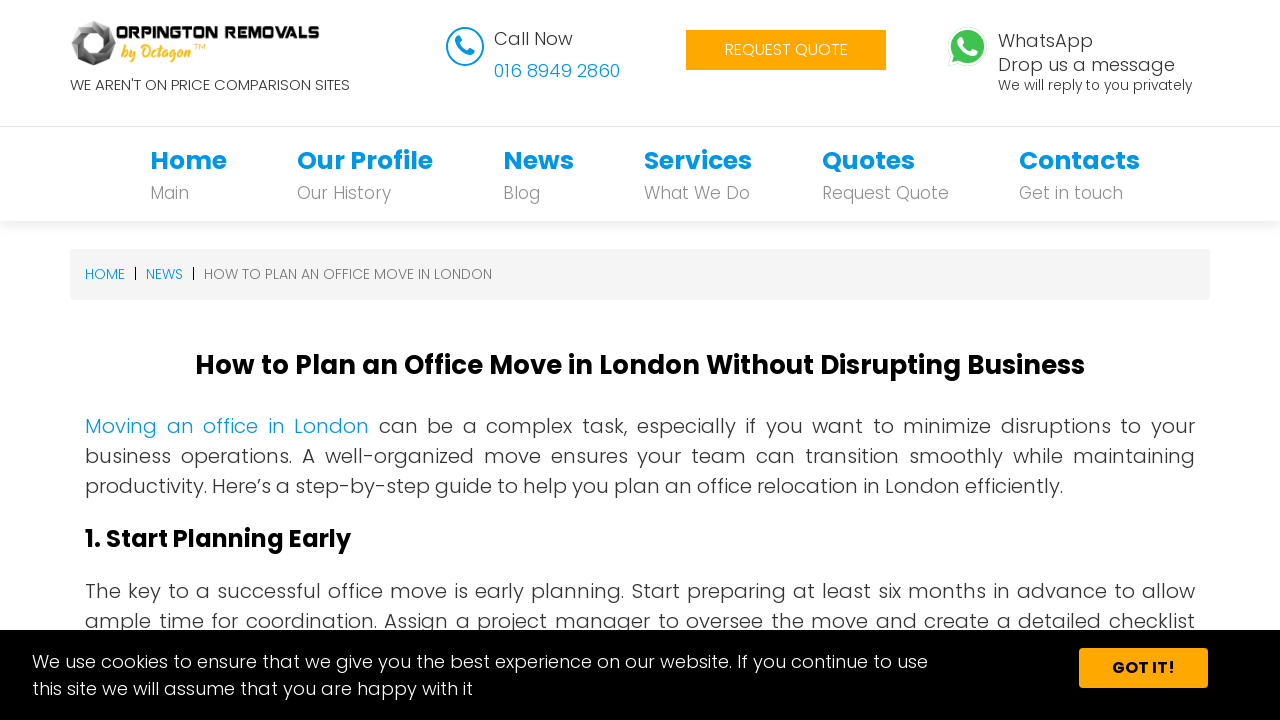